Tests search functionality on an e-commerce bookstore by searching for the keyword "for" and verifying that the expected books appear in the results

Starting URL: https://danube-web.shop/

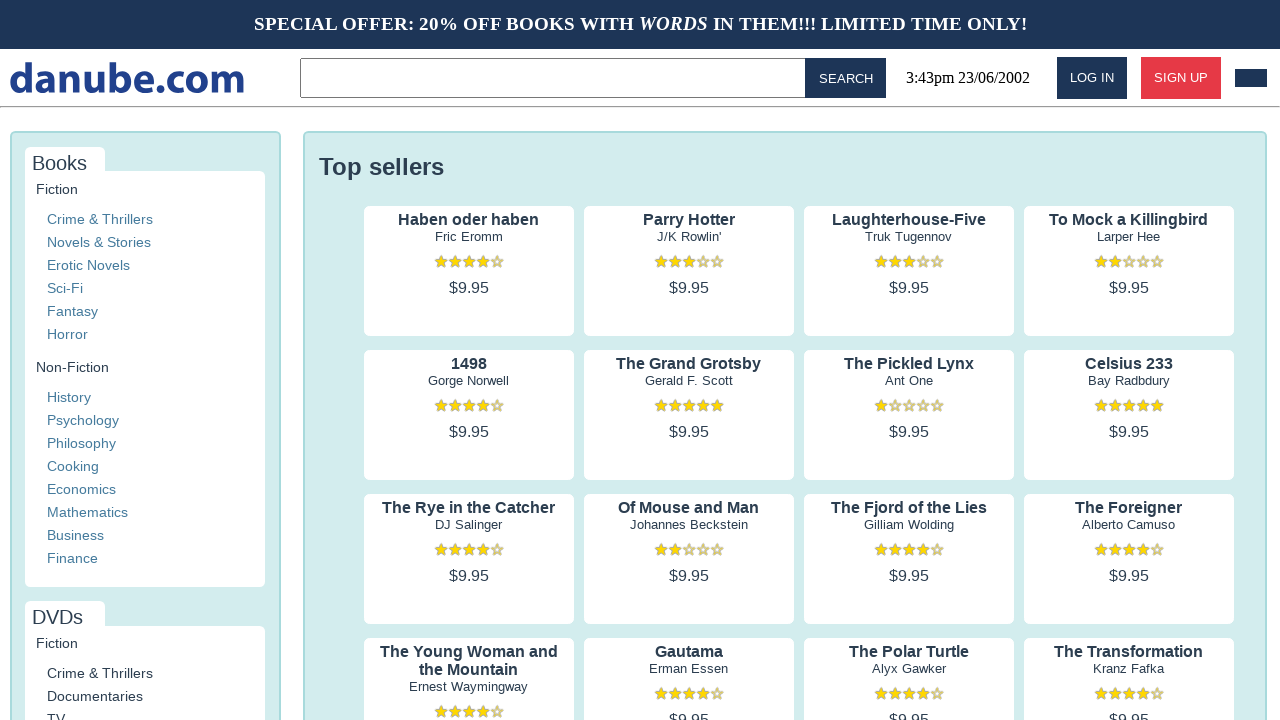

Clicked on search input field in topbar at (556, 78) on .topbar > input
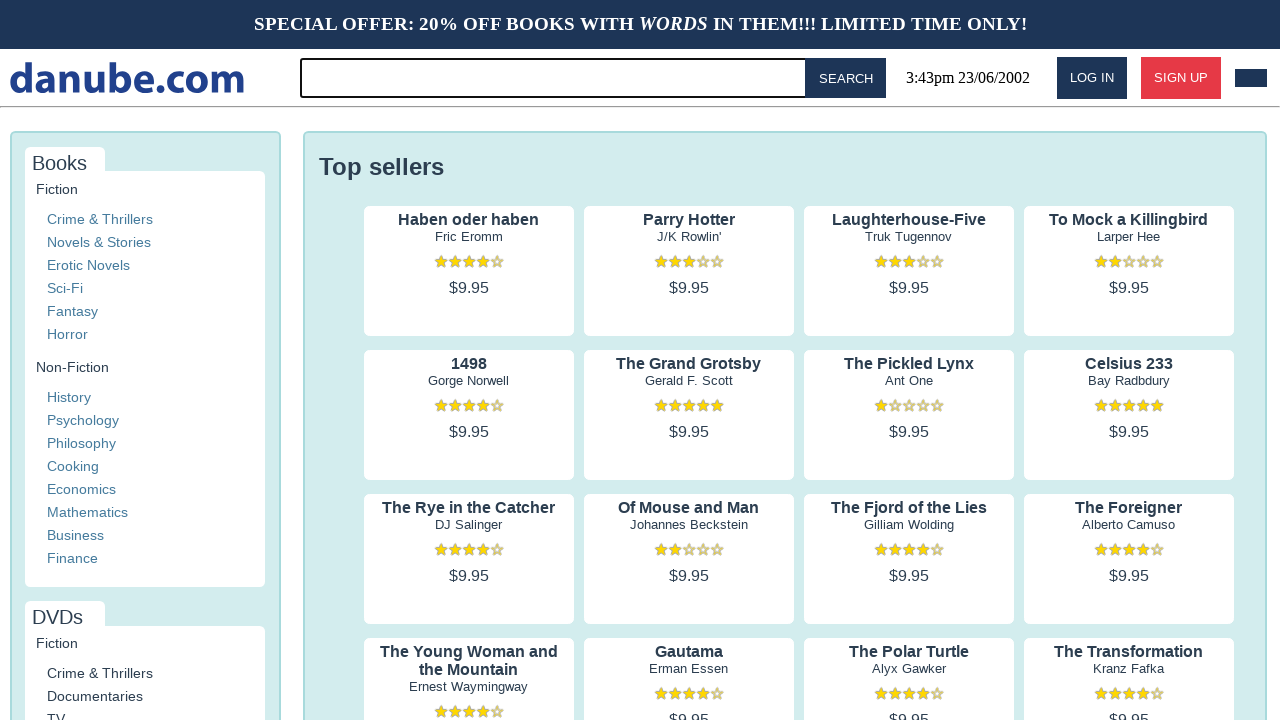

Filled search input with keyword 'for' on .topbar > input
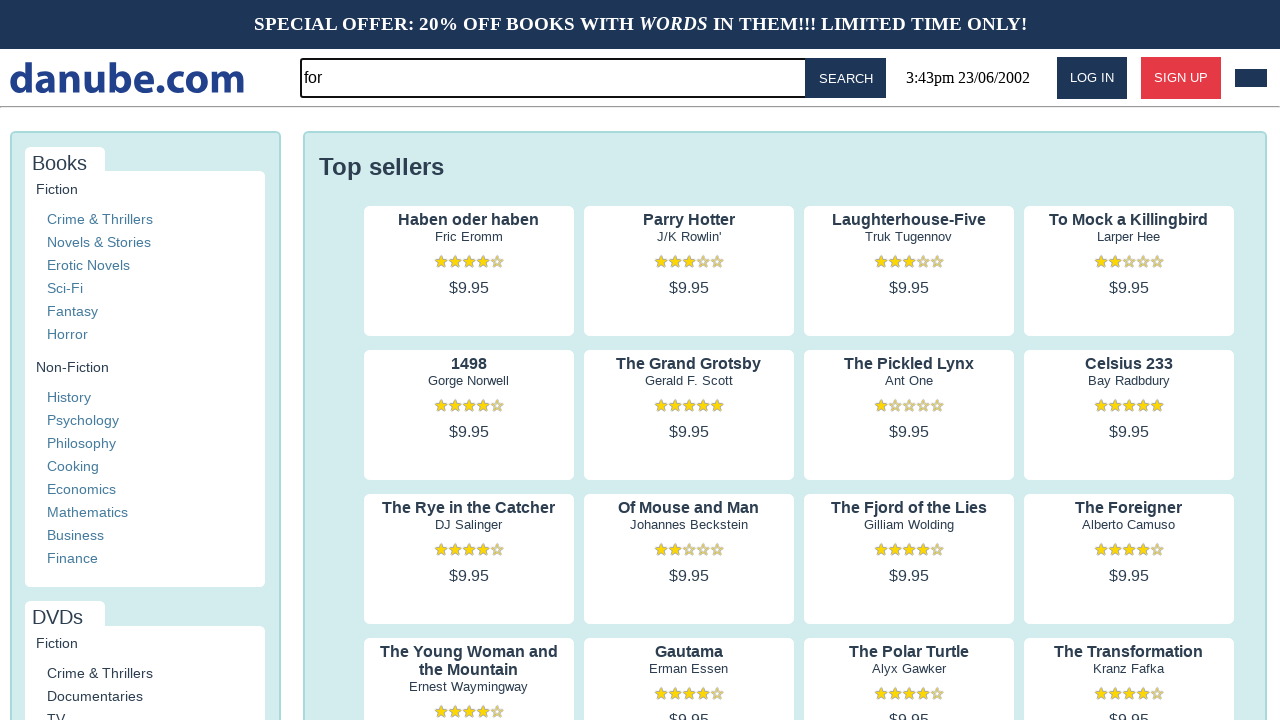

Clicked search button to perform search at (846, 78) on #button-search
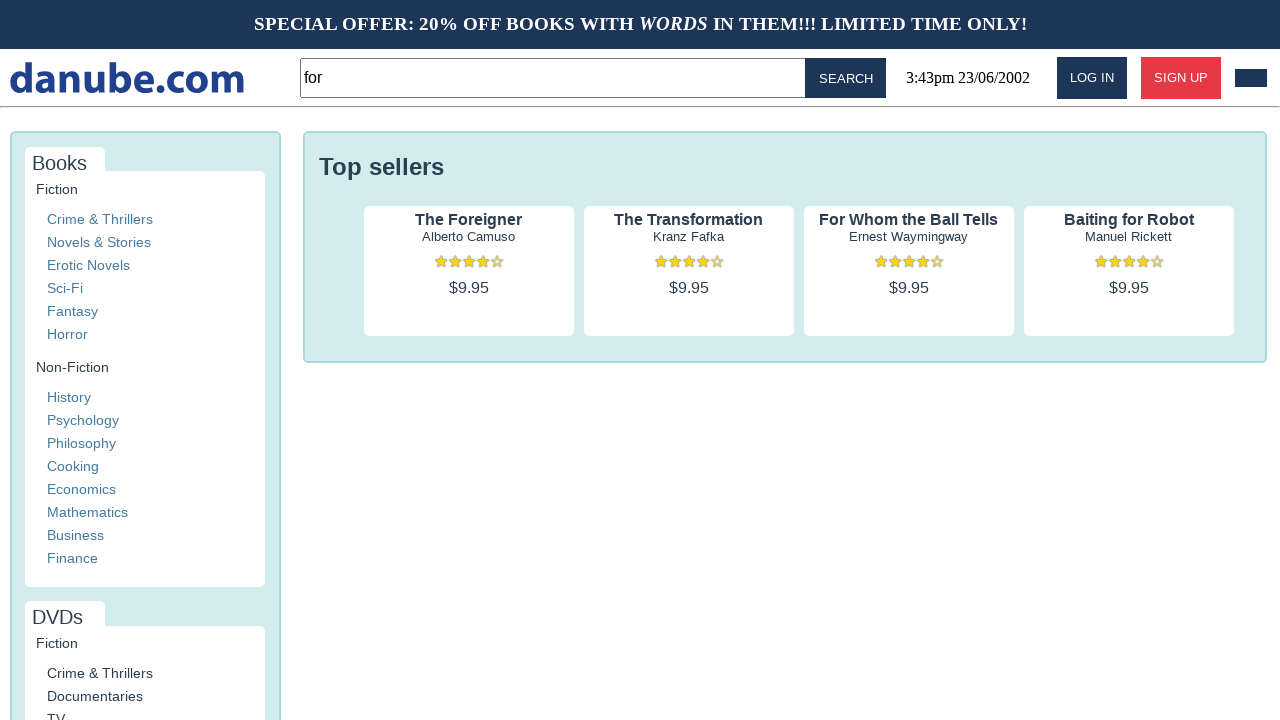

Search results loaded successfully
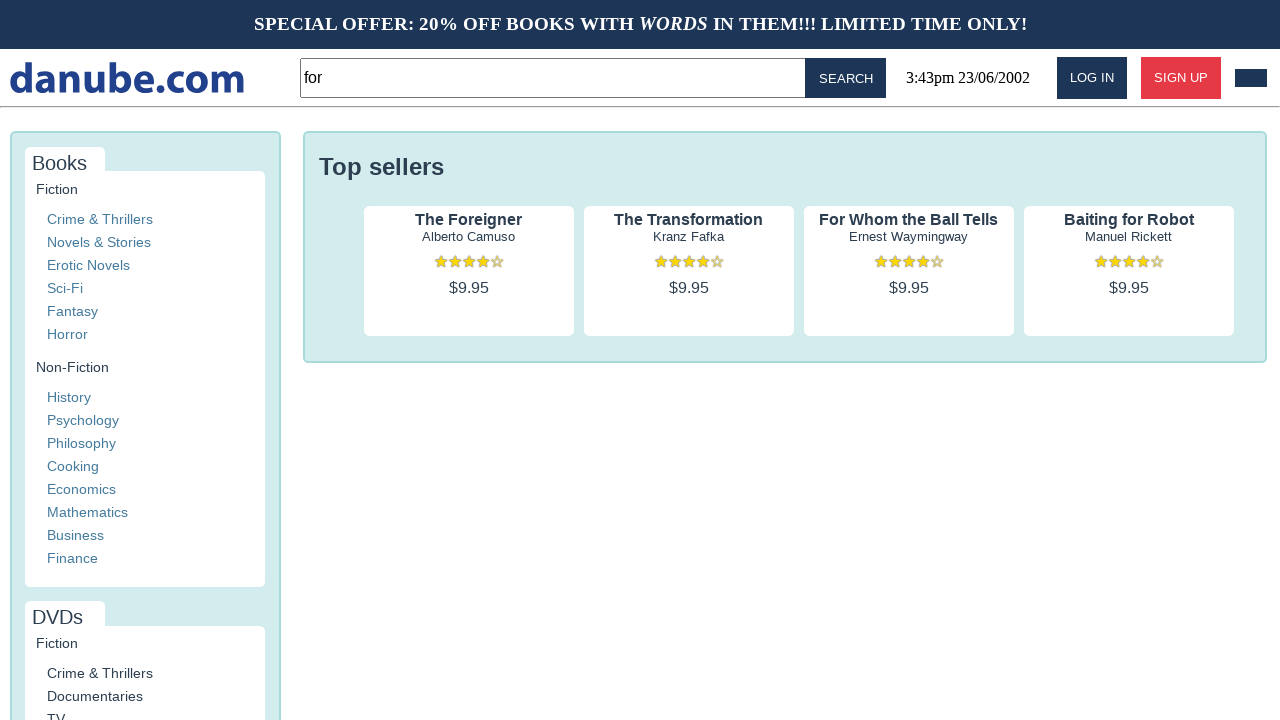

Verified search results count: 4 books found
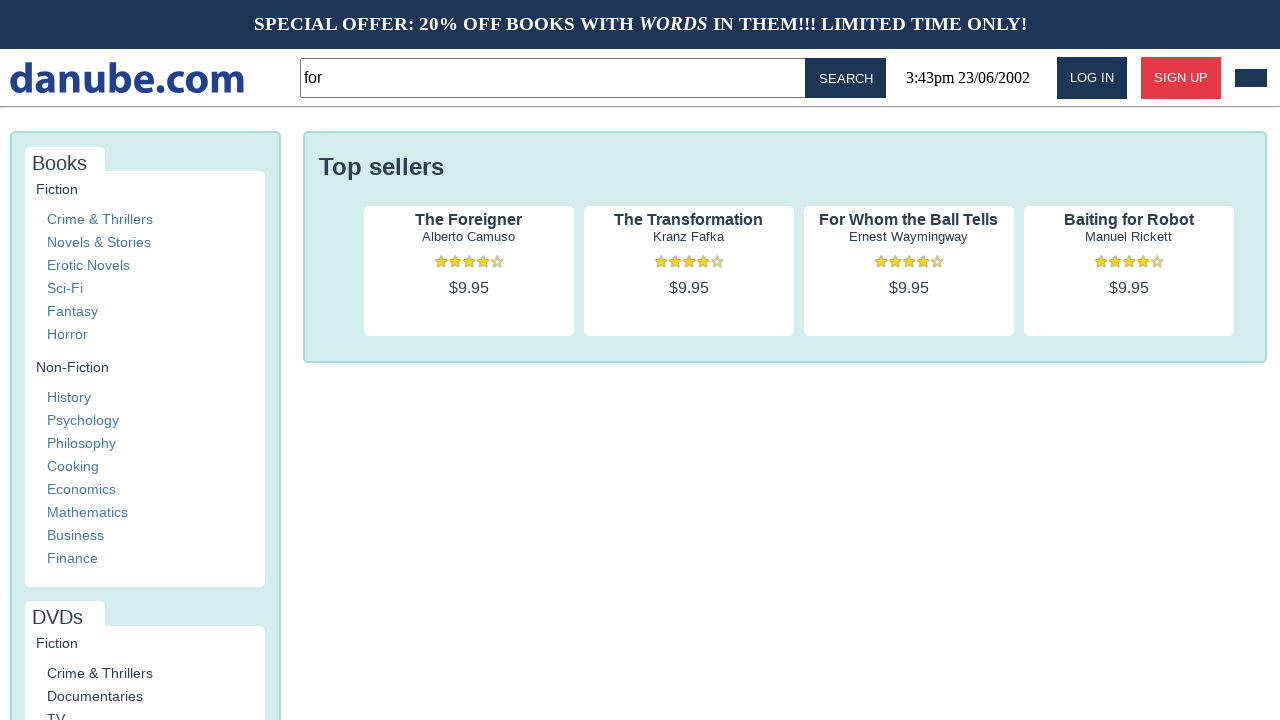

Assertion passed: exactly 4 search results found for keyword 'for'
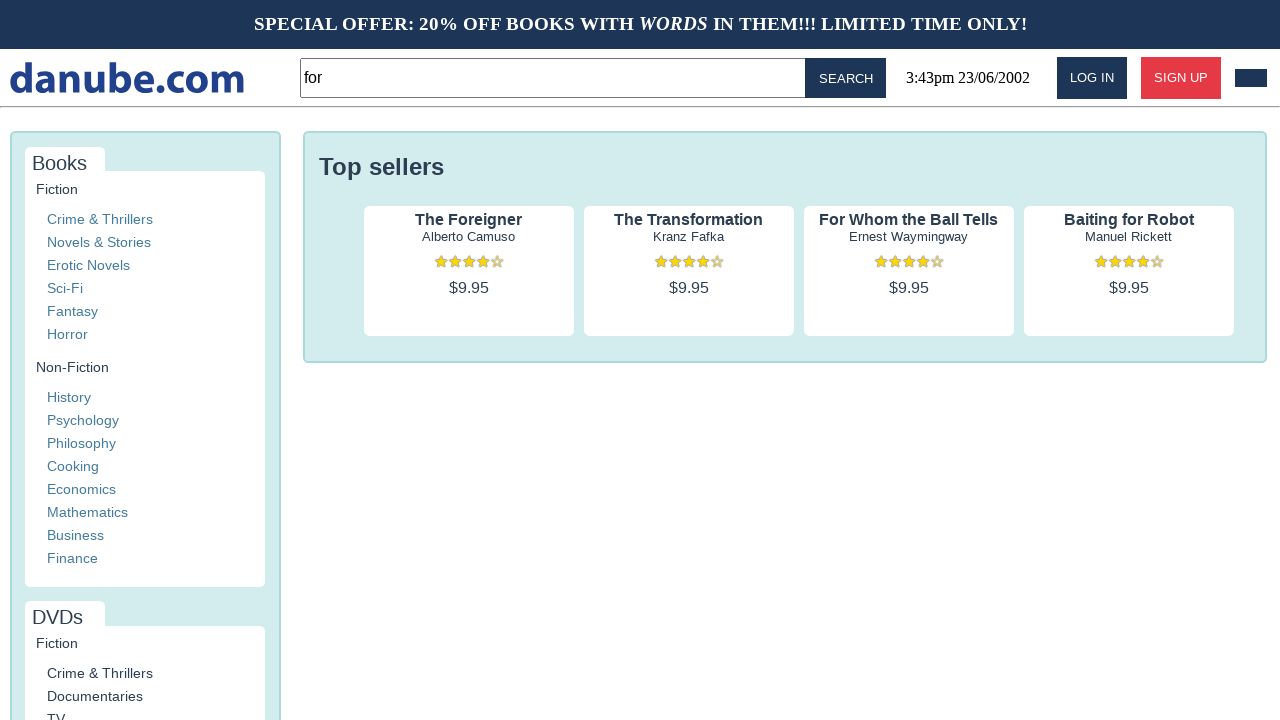

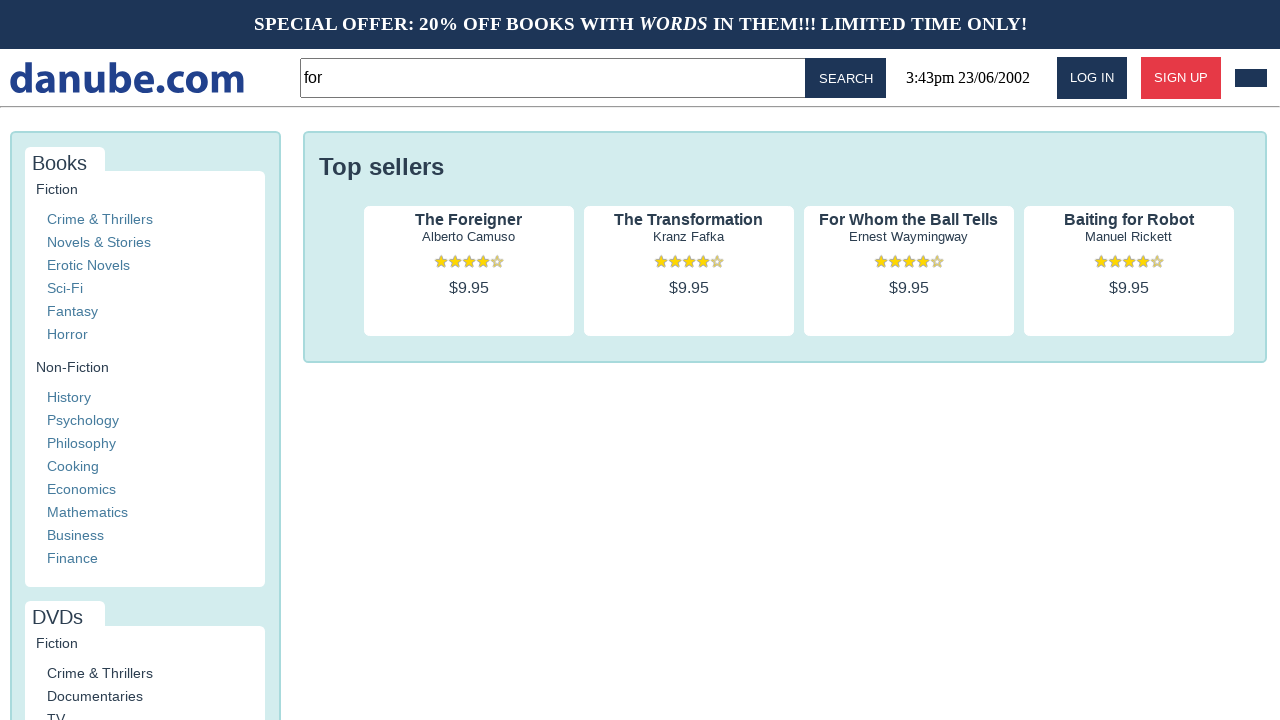